Navigates to Hepsiburada website to verify the site loads properly

Starting URL: https://hepsiburada.com

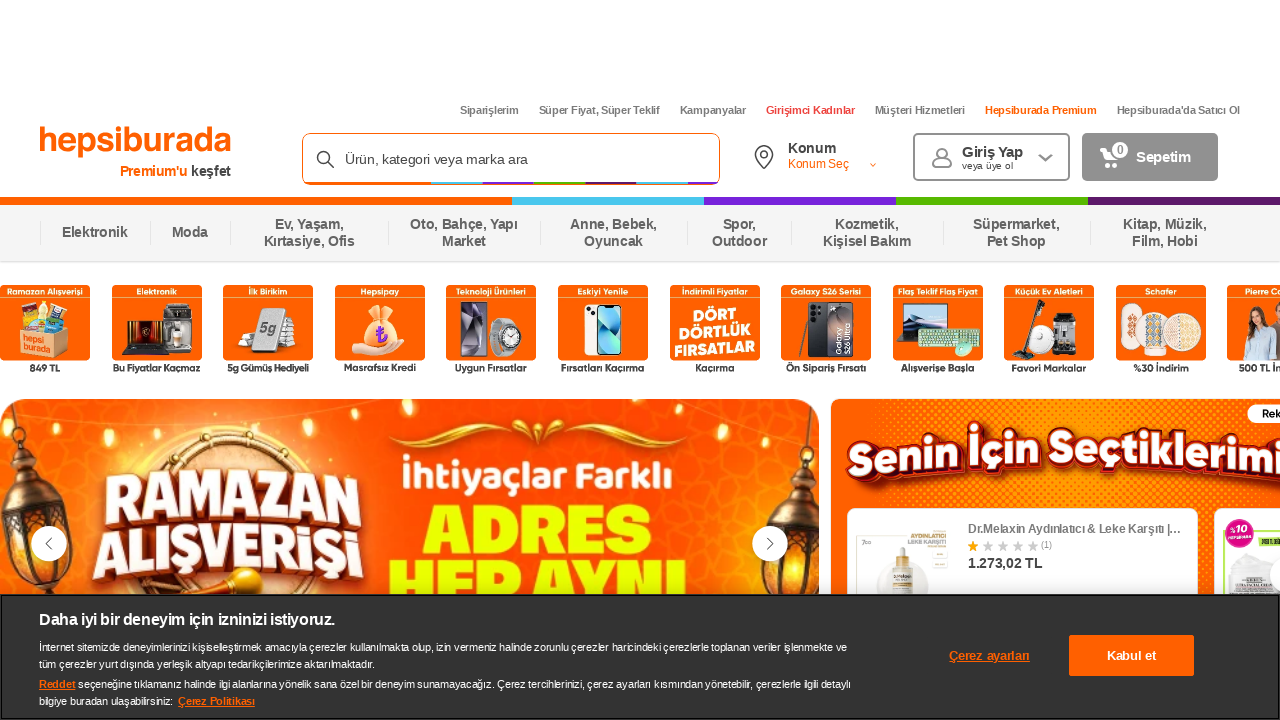

Navigated to Hepsiburada website
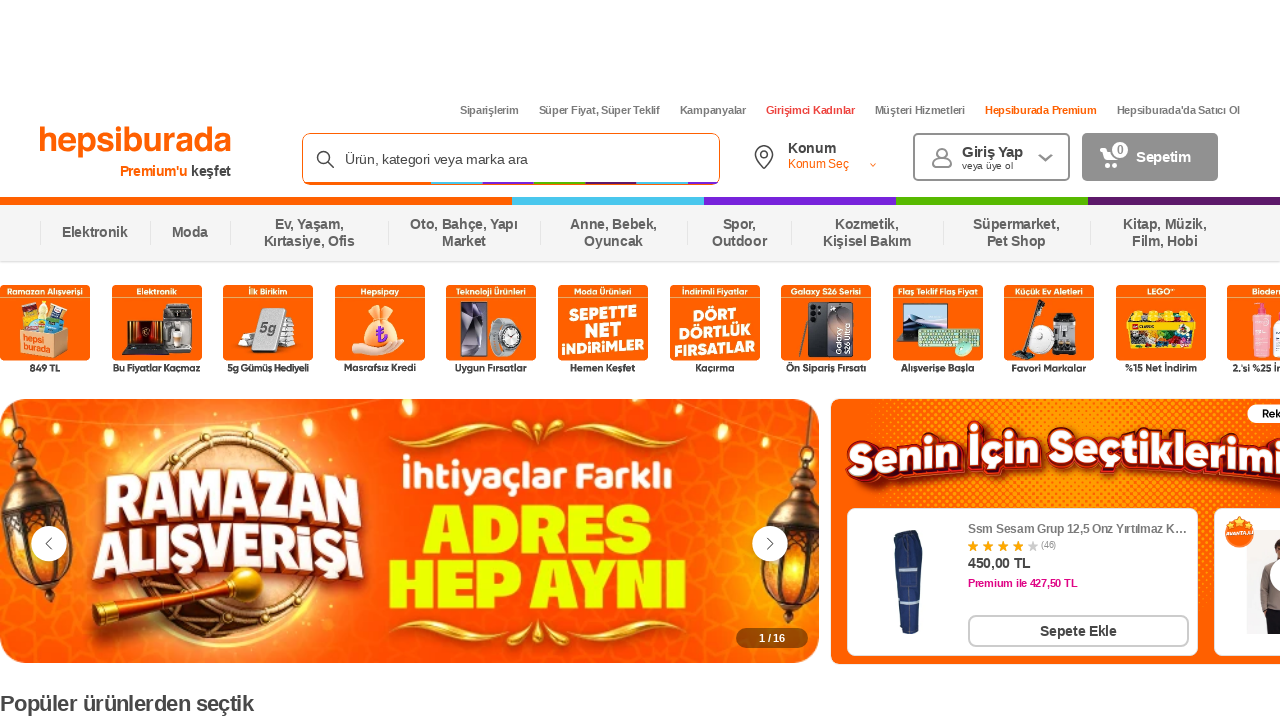

Page loaded successfully and network became idle
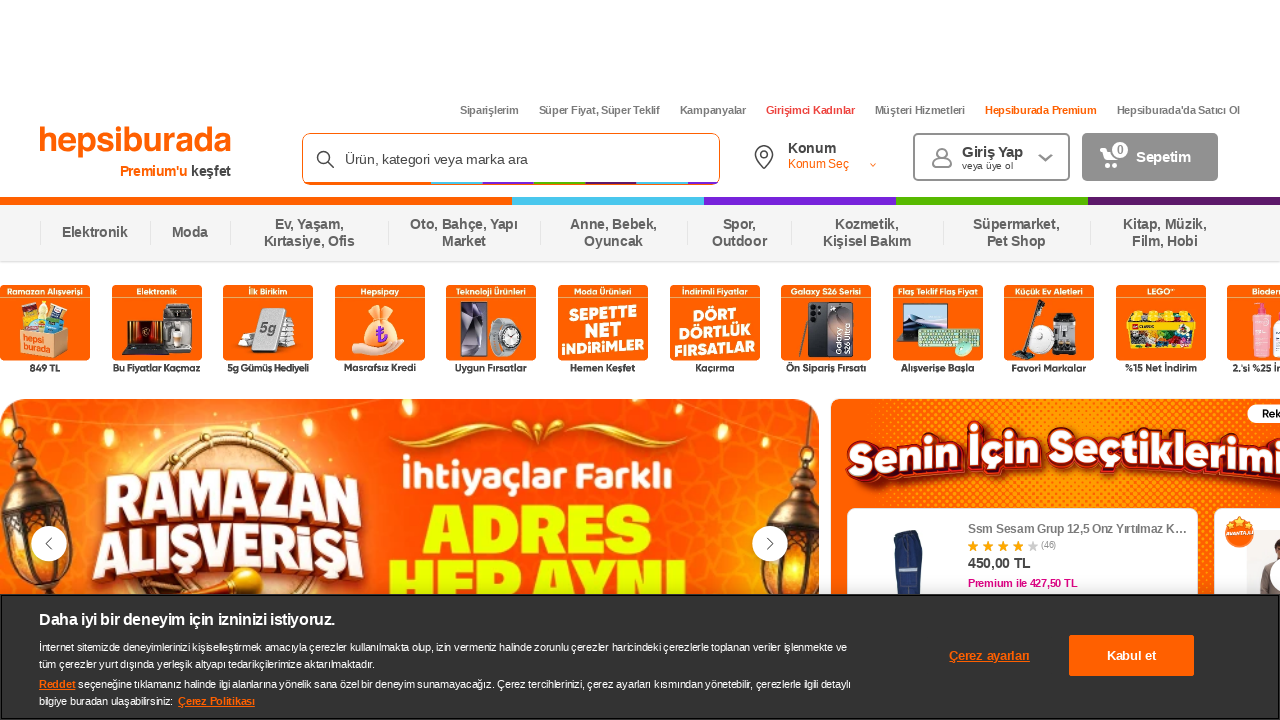

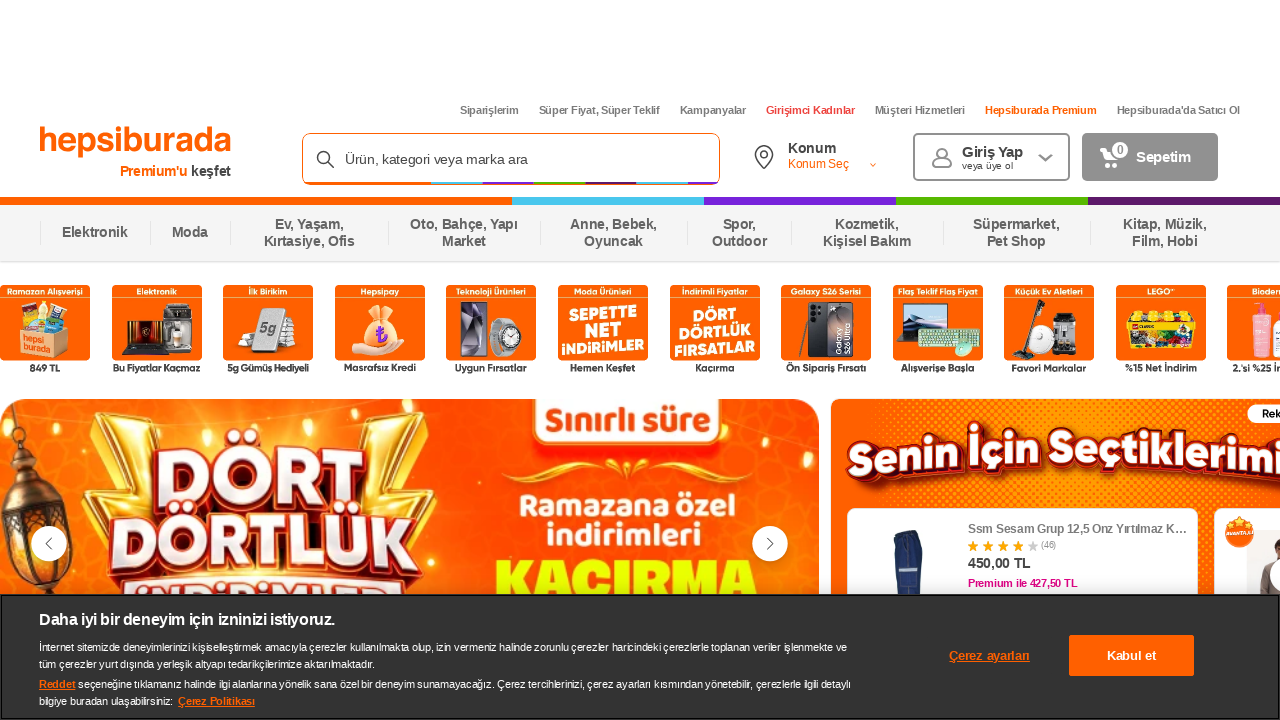